Tests entering a decimal number into an input field, incrementing it, and verifying the value rounds to 10

Starting URL: https://the-internet.herokuapp.com/inputs

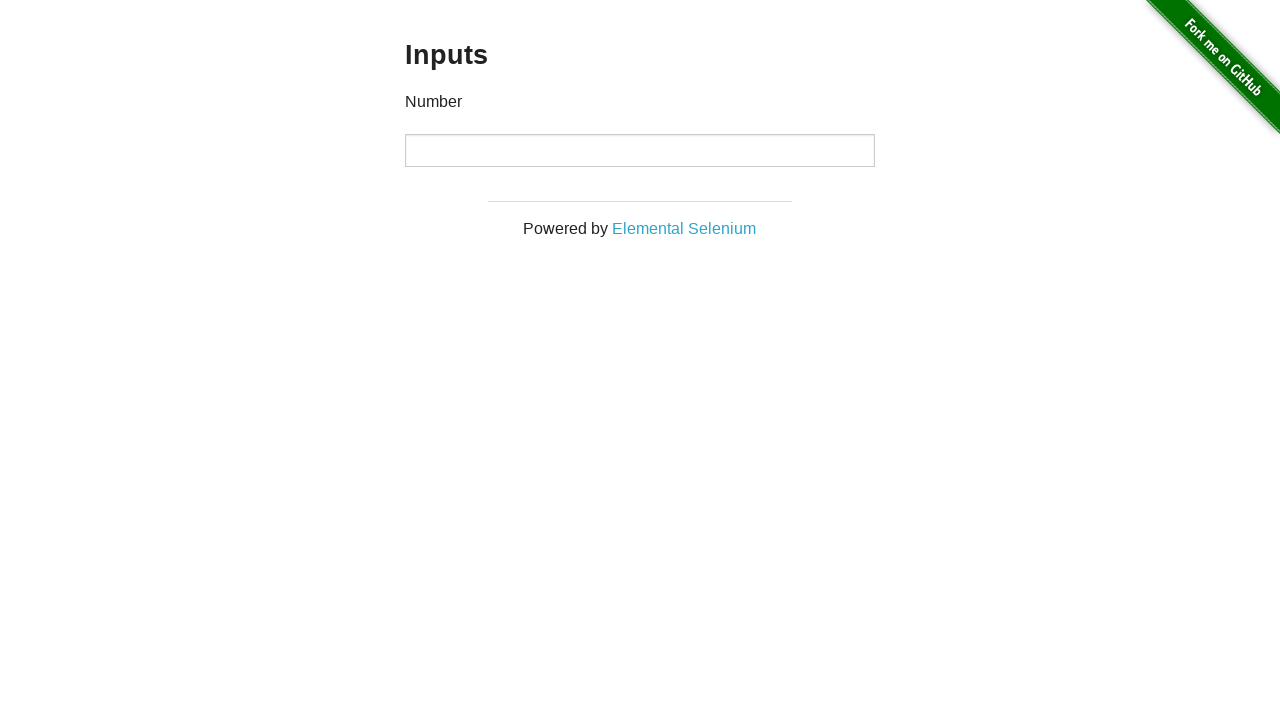

Entered decimal value 9.3 into number input field on input[type='number']
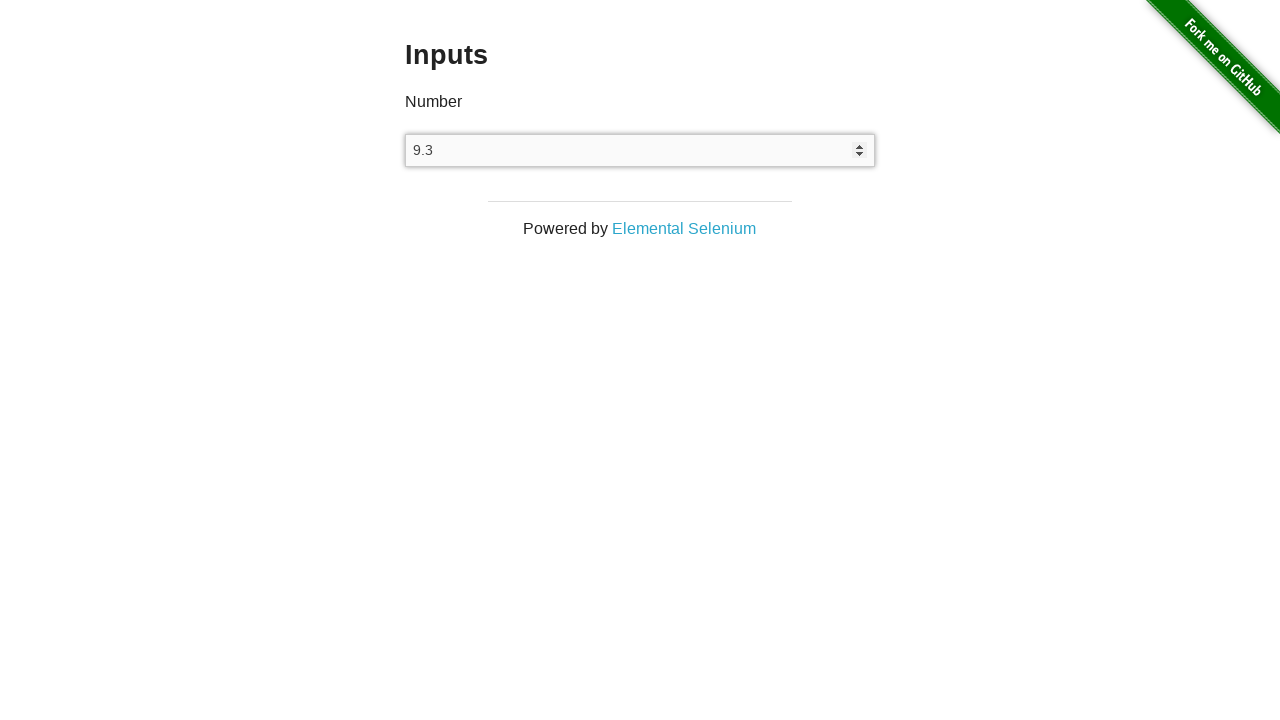

Pressed ArrowUp key to increment the number input value on input[type='number']
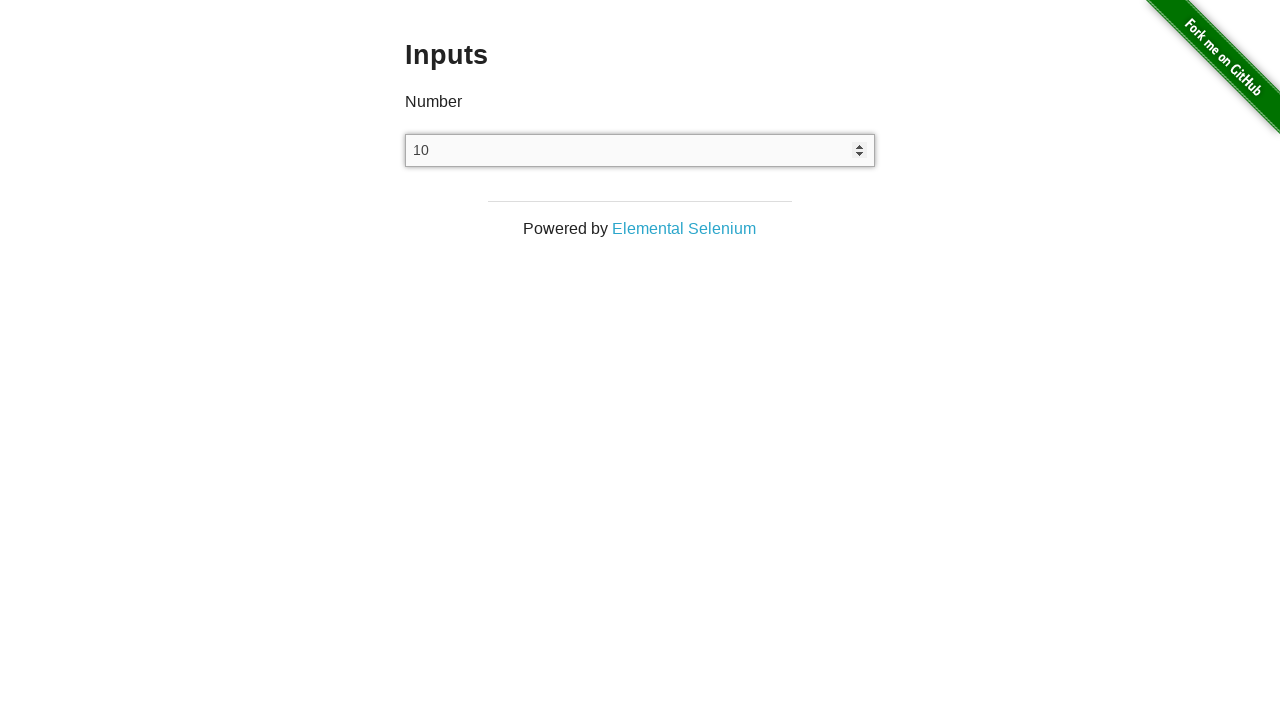

Waited for number input field to be visible
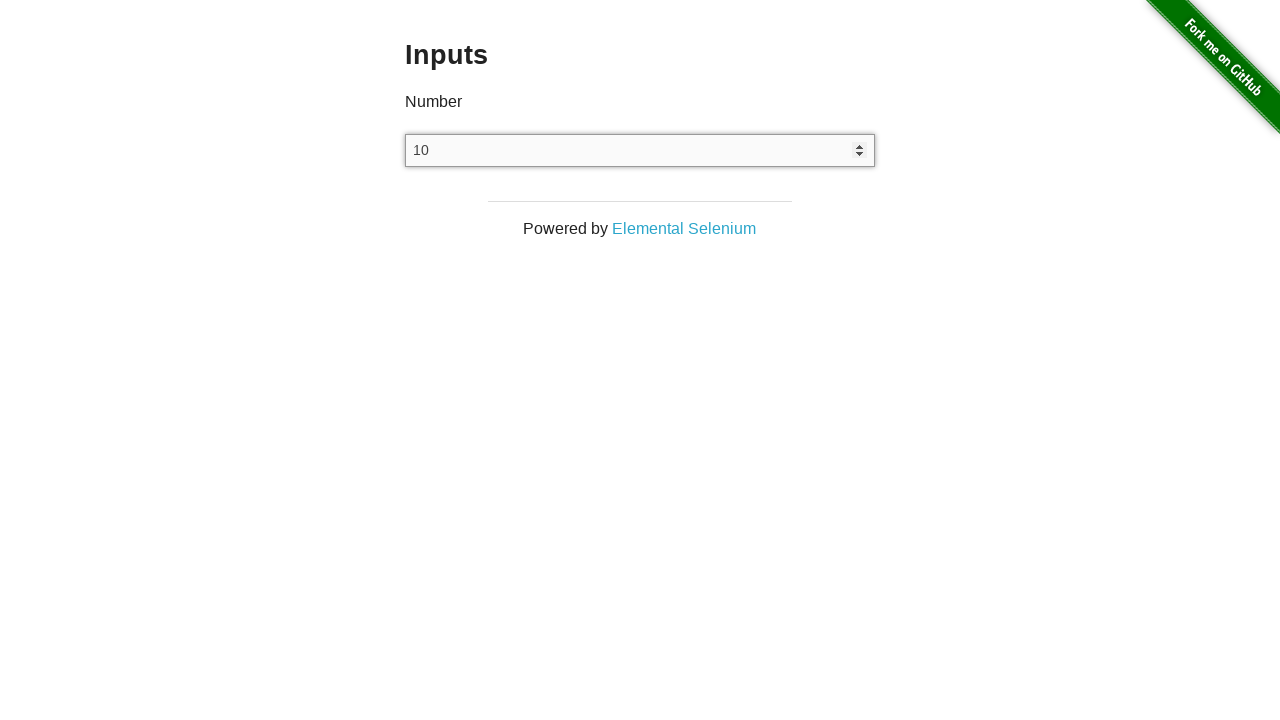

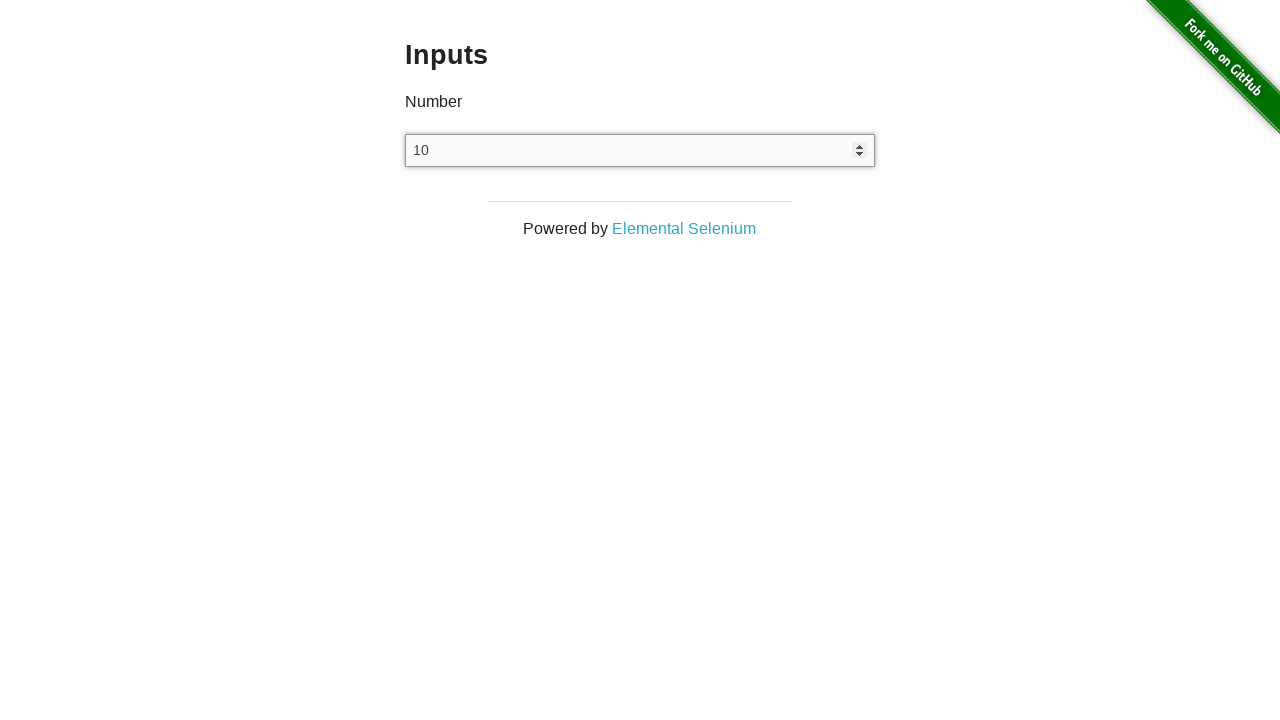